Tests addition with a negative number in value B, verifying the result equals -1 (5 + (-6)).

Starting URL: https://www.globalsqa.com/angularJs-protractor/SimpleCalculator/

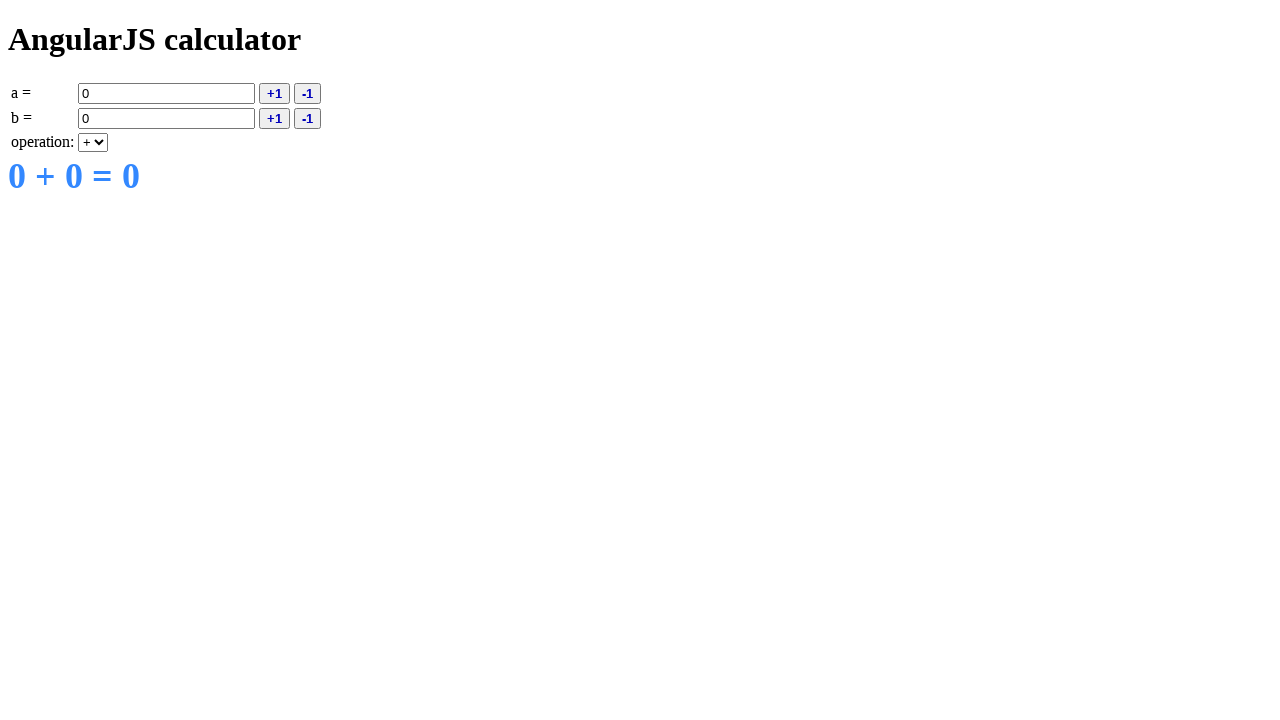

Entered value 5 in field A on input[ng-model='a']
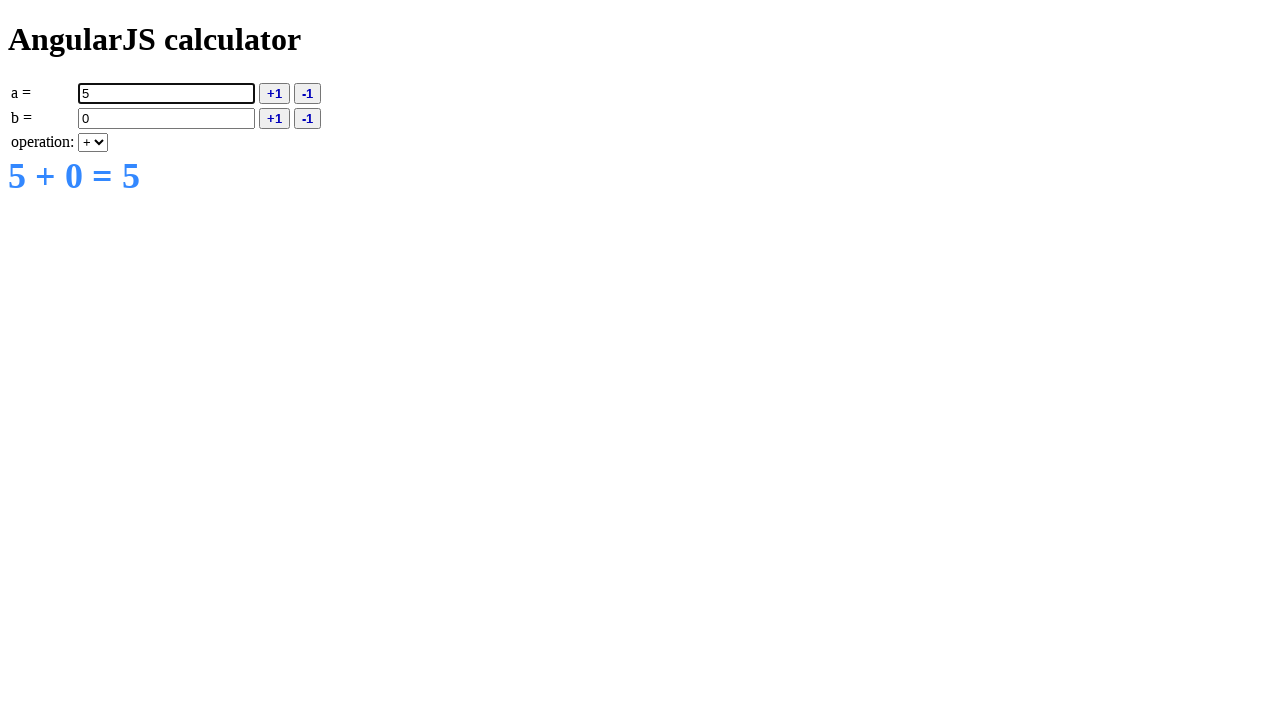

Entered value -5 in field B on input[ng-model='b']
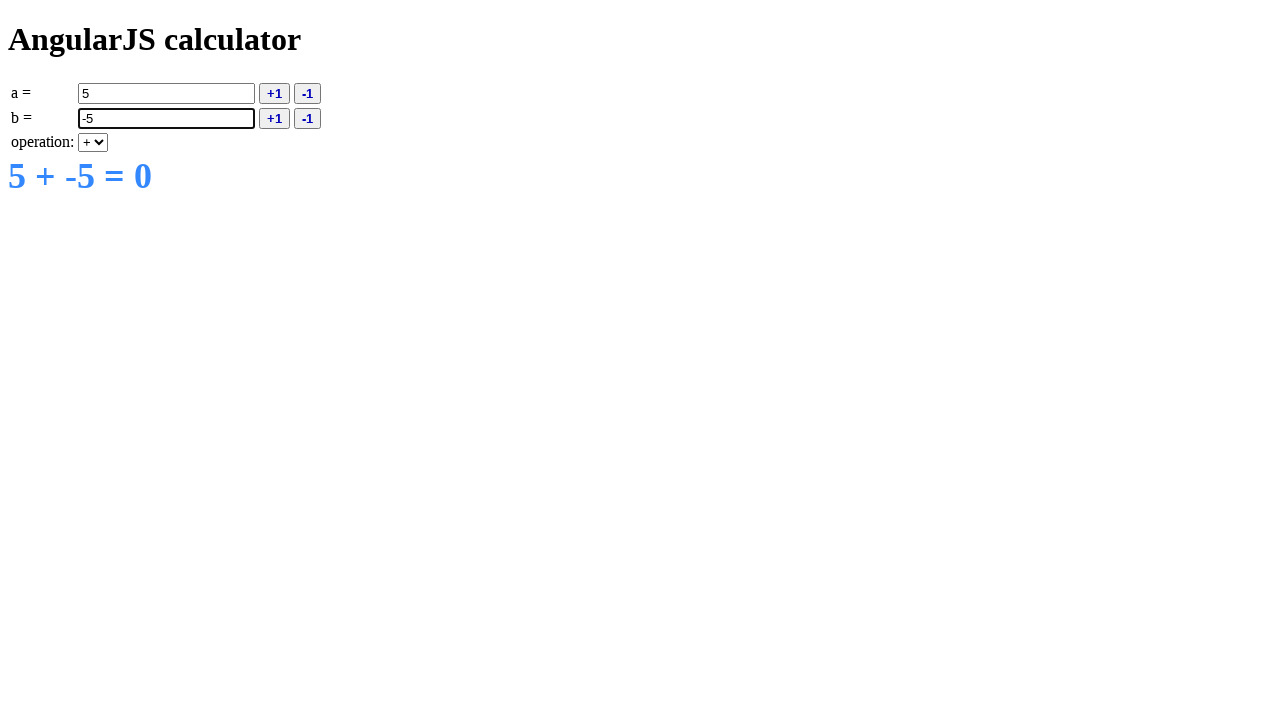

Clicked decrement B button to change value from -5 to -6 at (308, 118) on button[ng-click='decb()']
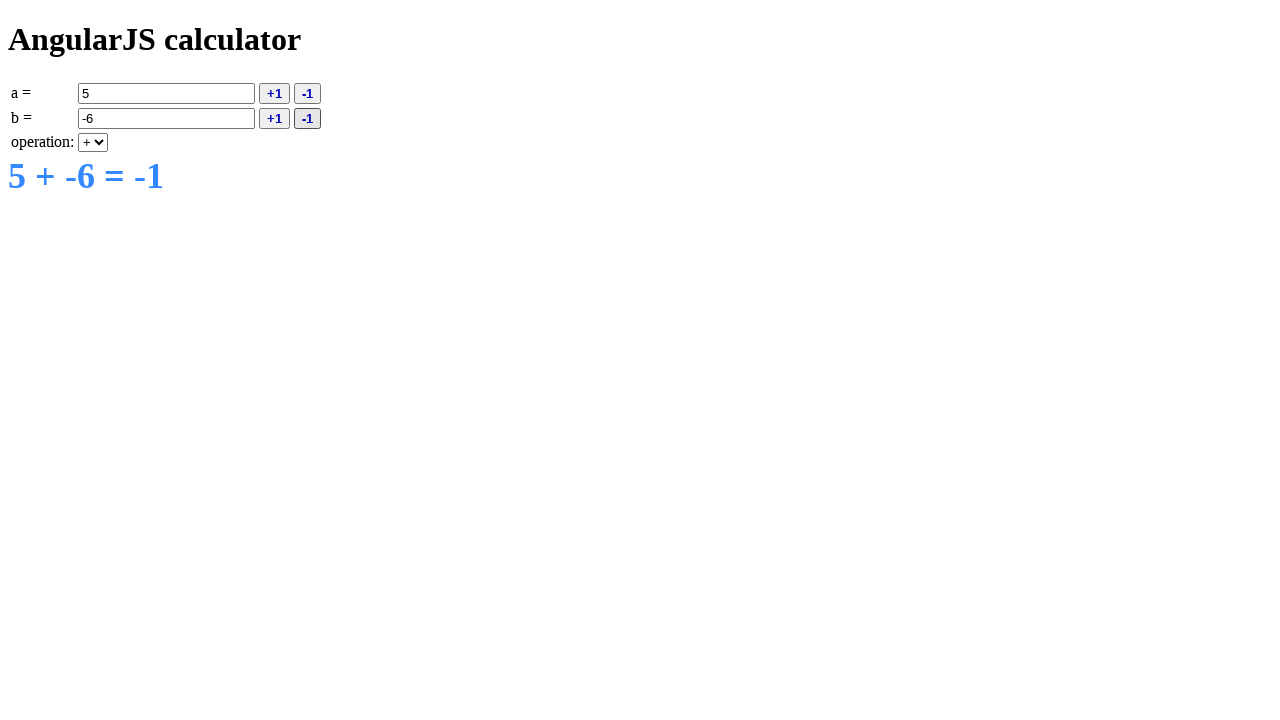

Selected addition (+) operation on select[ng-model='operation']
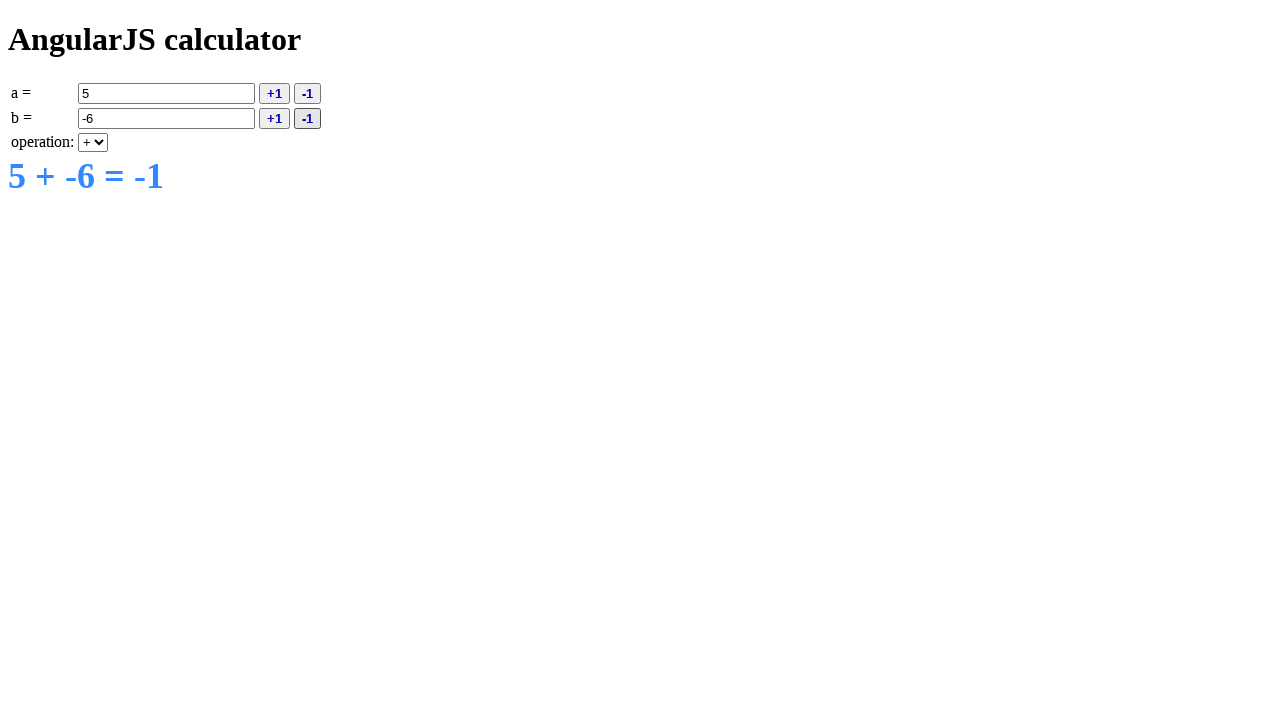

Result element loaded, displaying calculation result of -1 (5 + (-6))
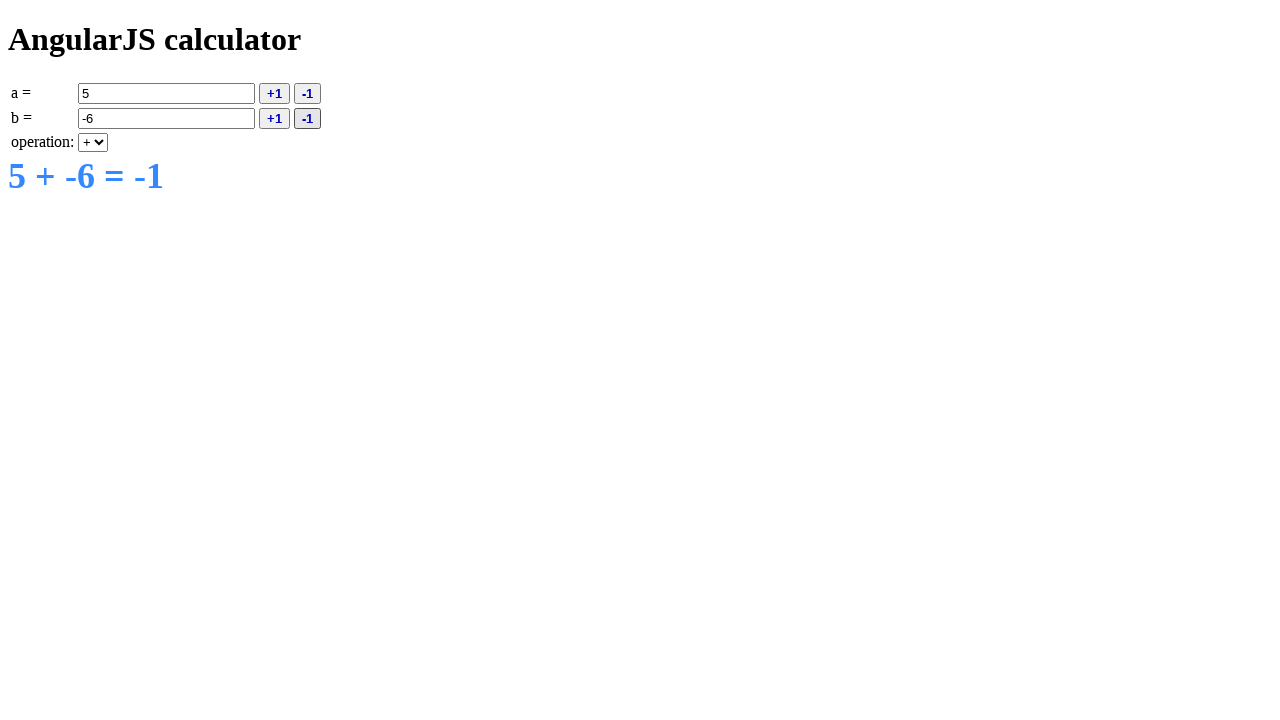

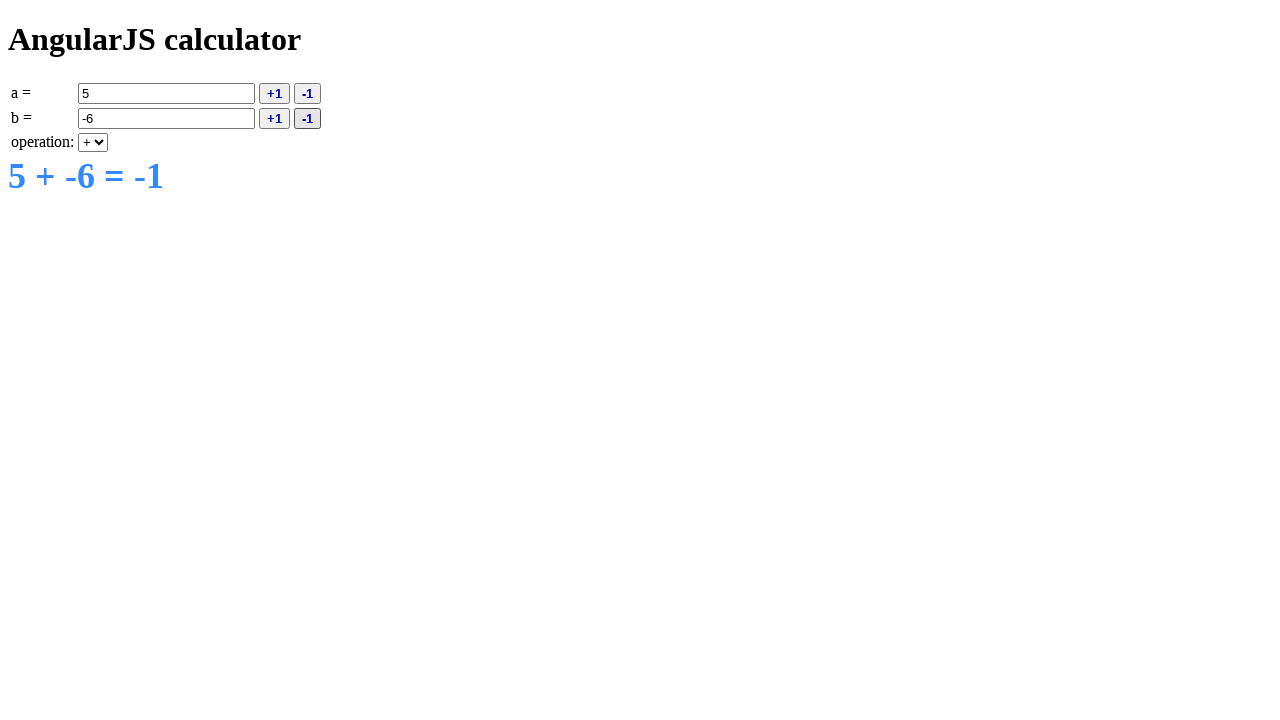